Navigates to the Selenium website and clicks on a "Read More" button element using JavaScript click to handle potentially hidden elements

Starting URL: https://www.selenium.dev/

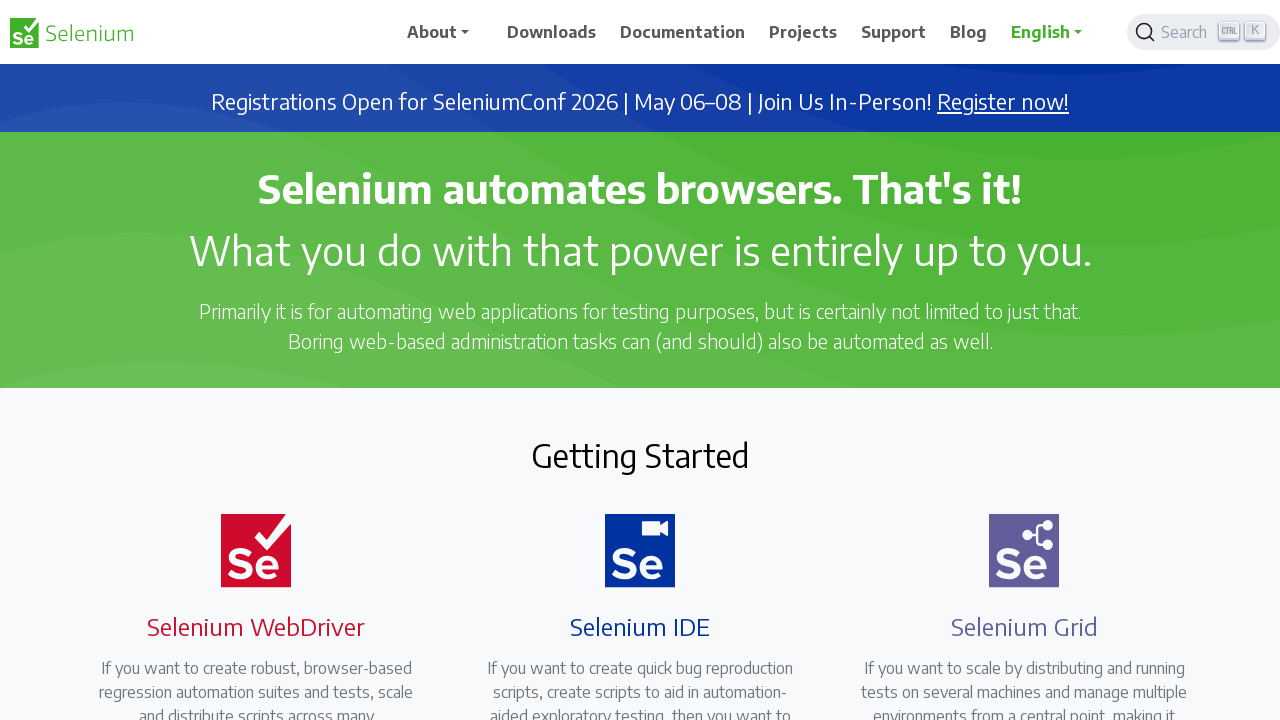

Navigated to Selenium website
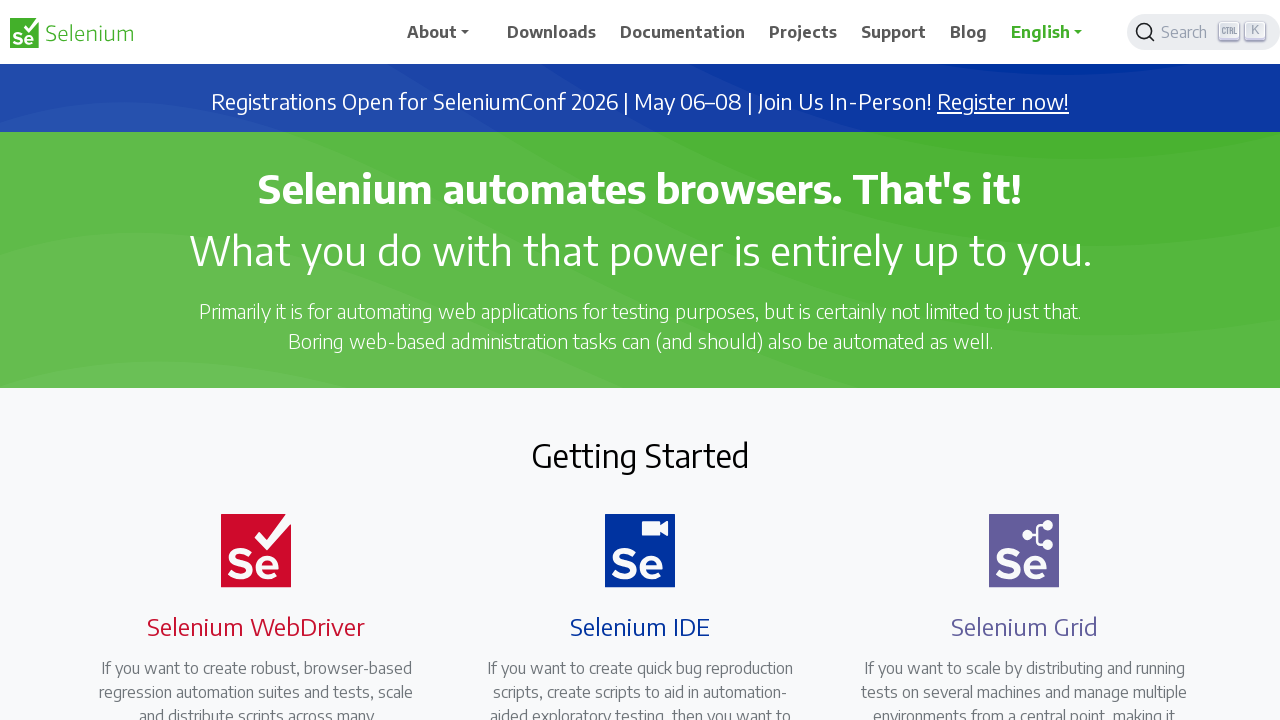

Located Read More button element
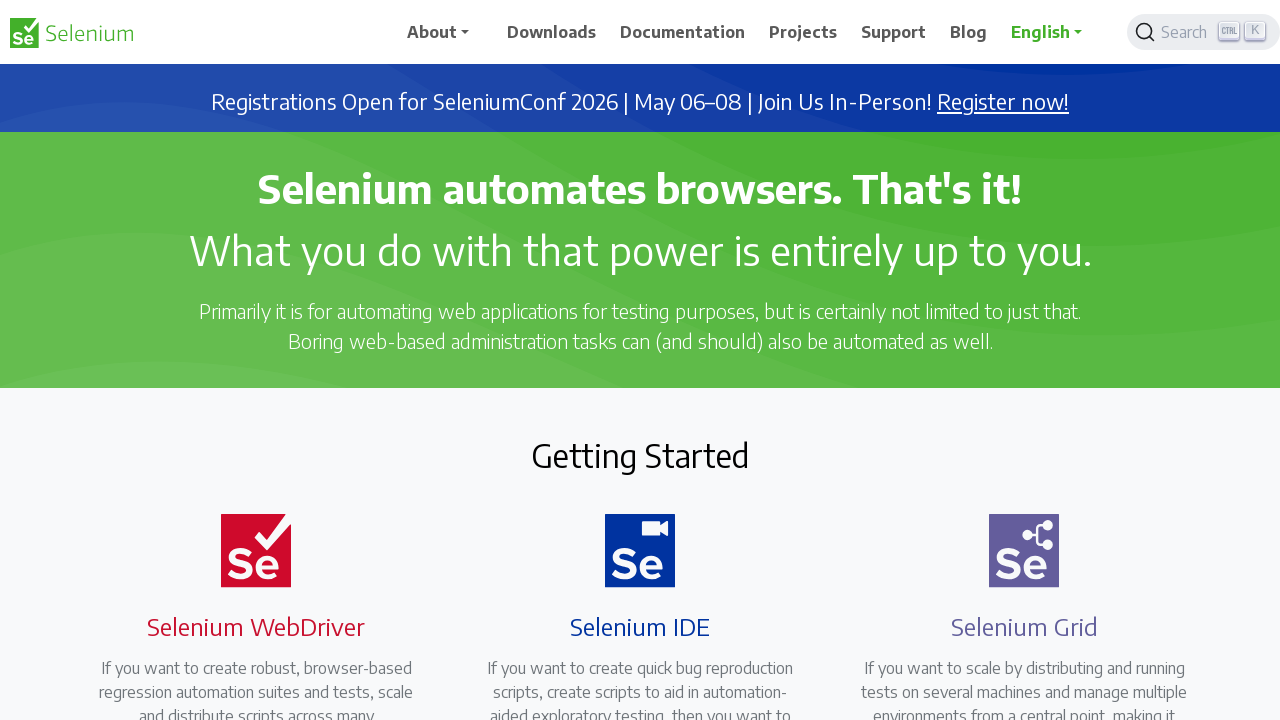

Scrolled Read More button into view
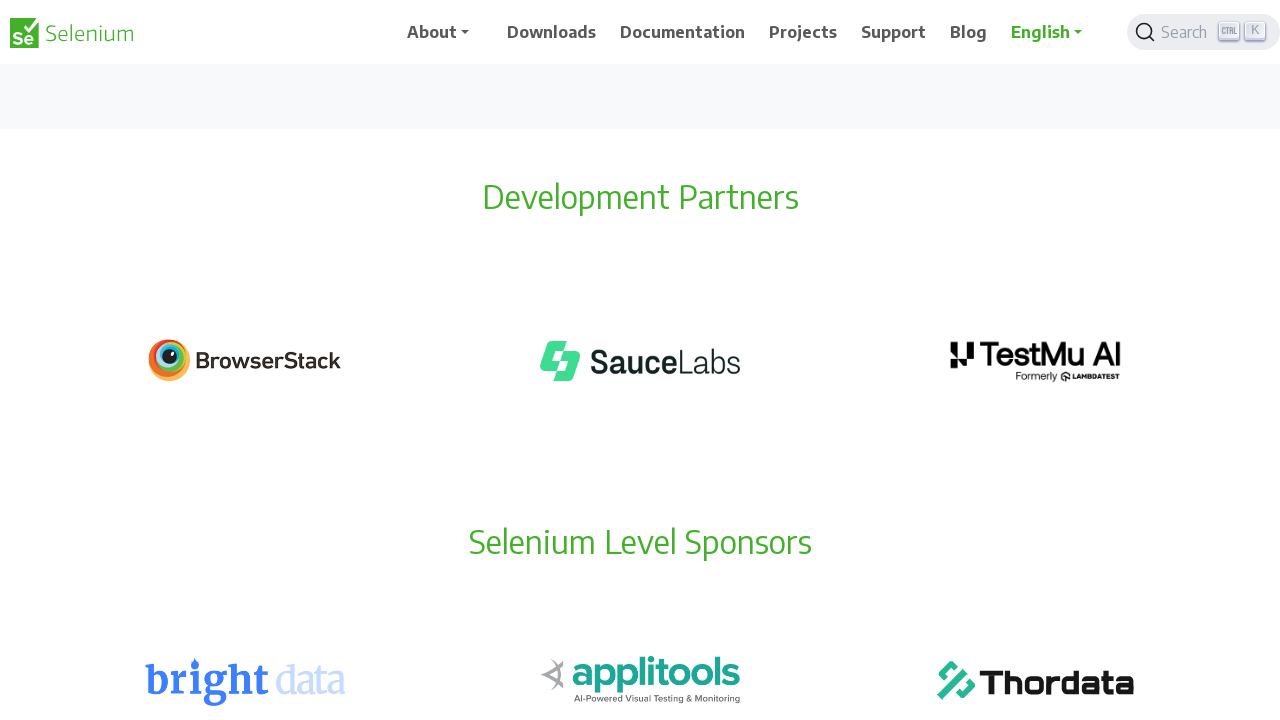

Clicked Read More button using JavaScript click to handle hidden elements at (245, 361) on (//div[@class='col-lg-3 col-md-6 mb-4 mb-lg-0 align-self-center px-5 py-3'])[1]
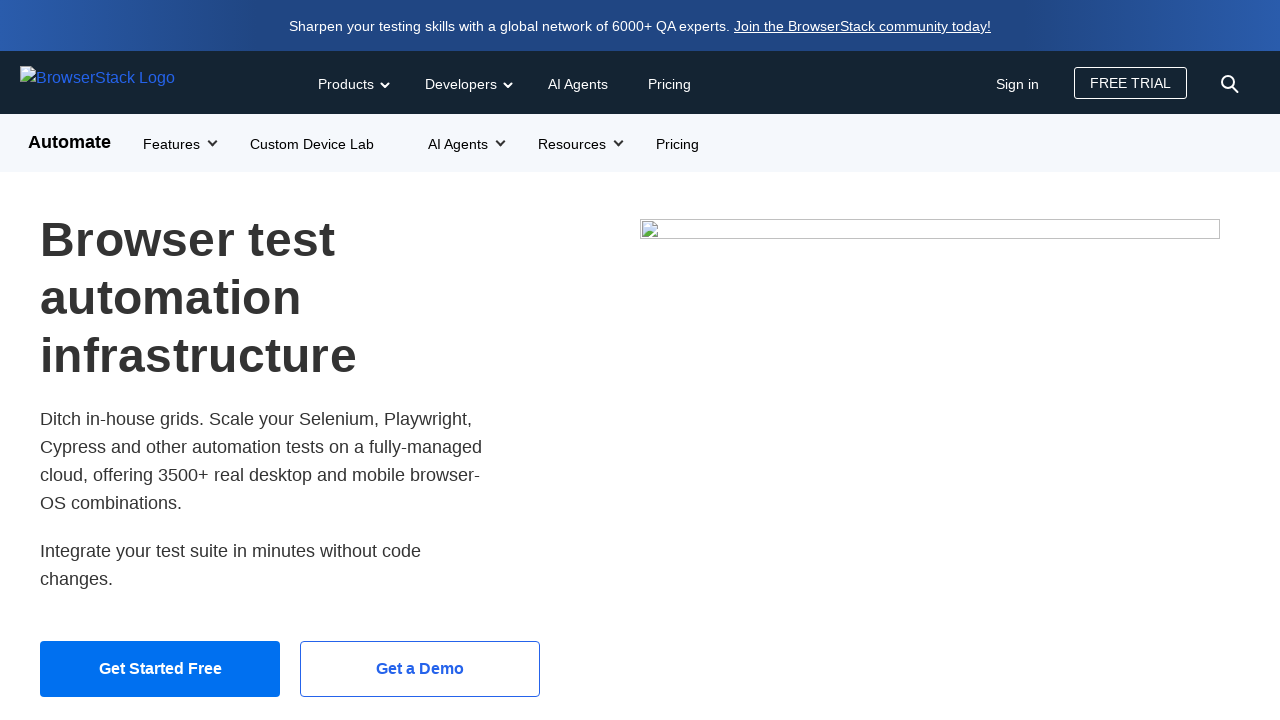

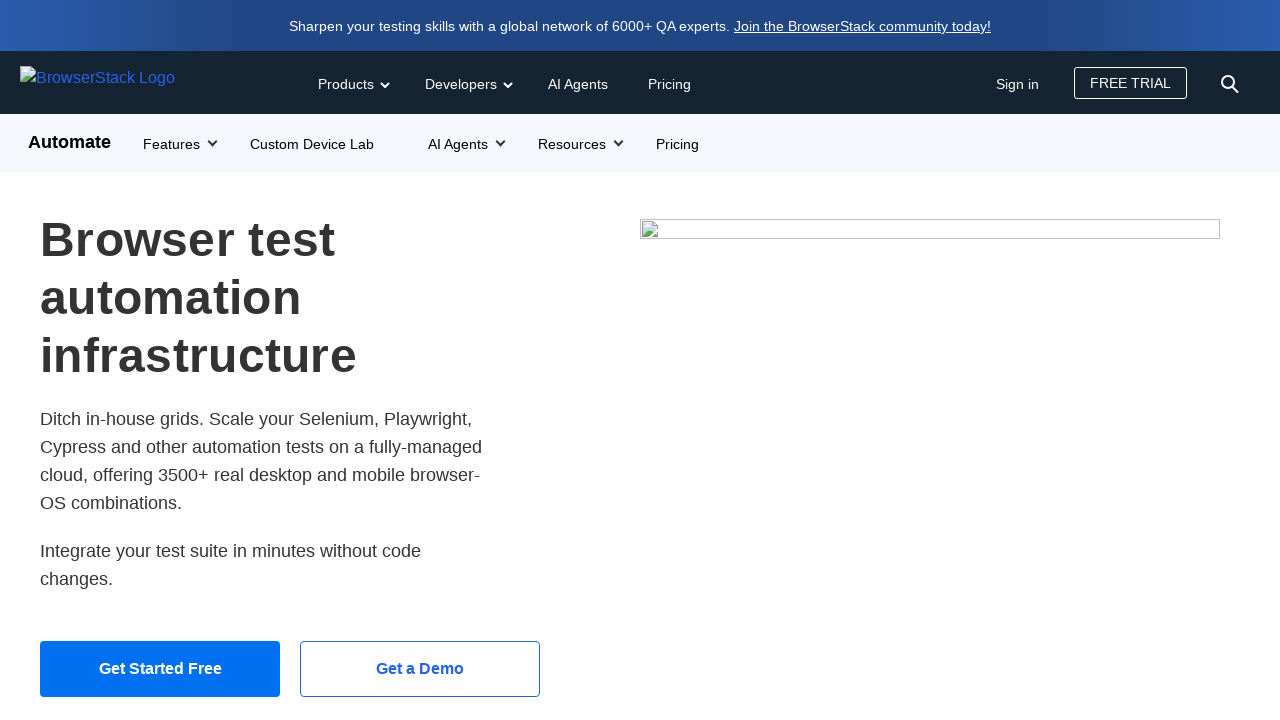